Tests getting various attributes from a username input field and fills it with text to verify the value attribute

Starting URL: https://demoqa.com/text-box

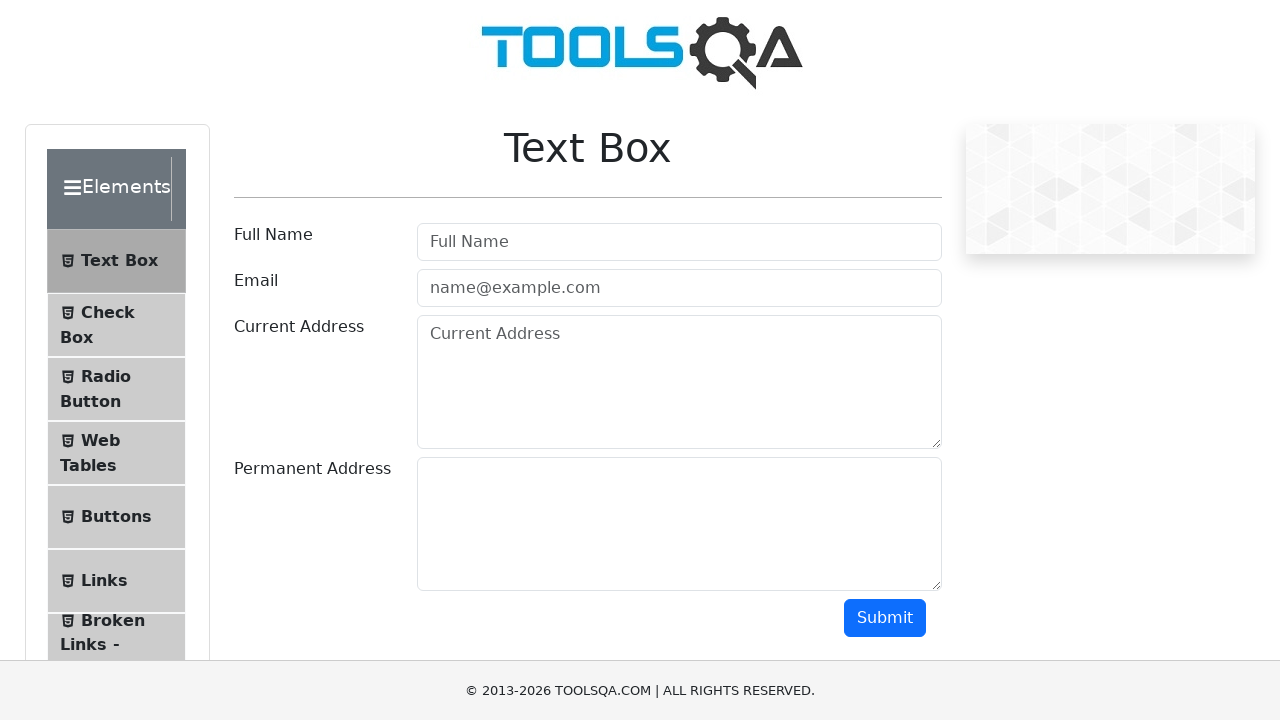

Username input field is visible
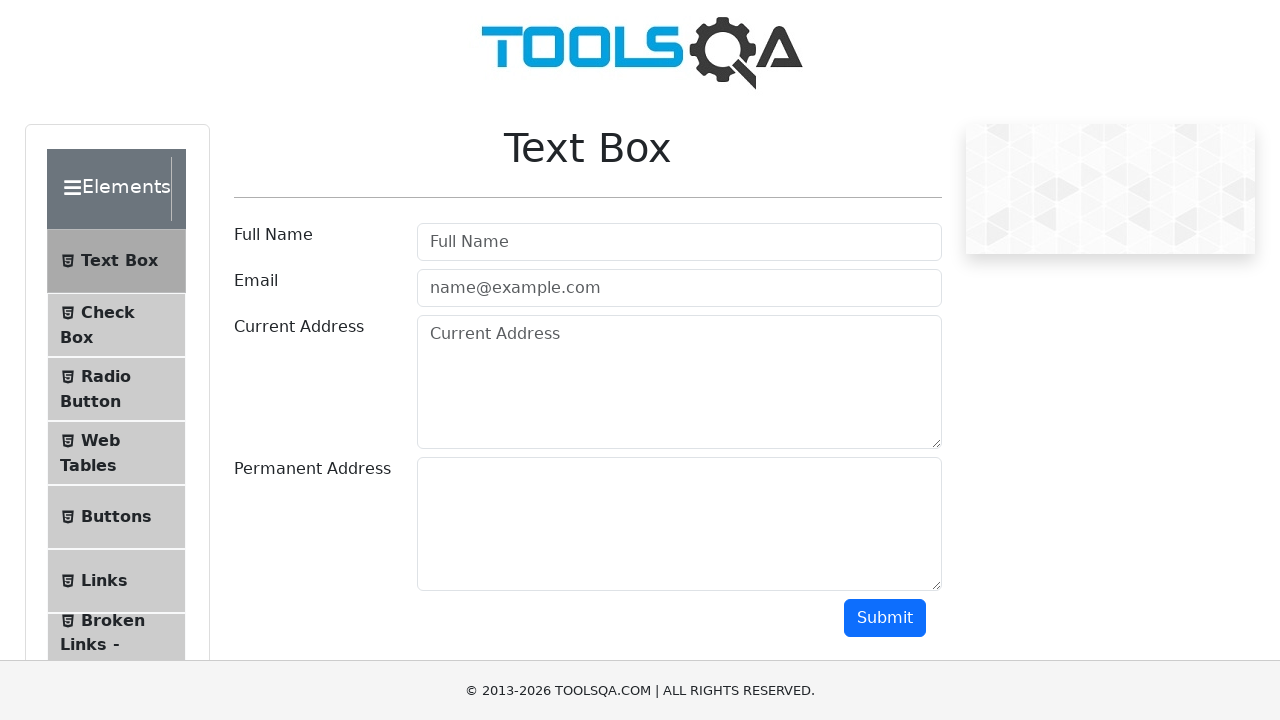

Filled username field with 'Ahmet' on #userName
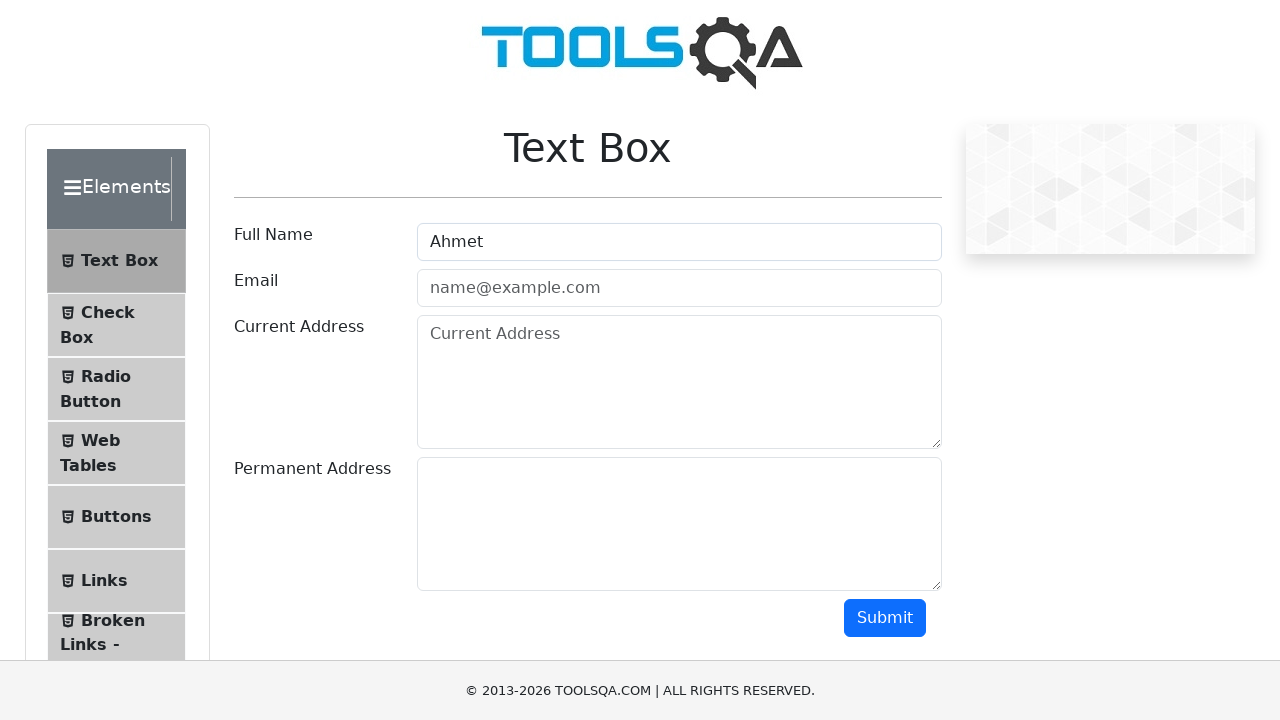

Verified that username field value equals 'Ahmet'
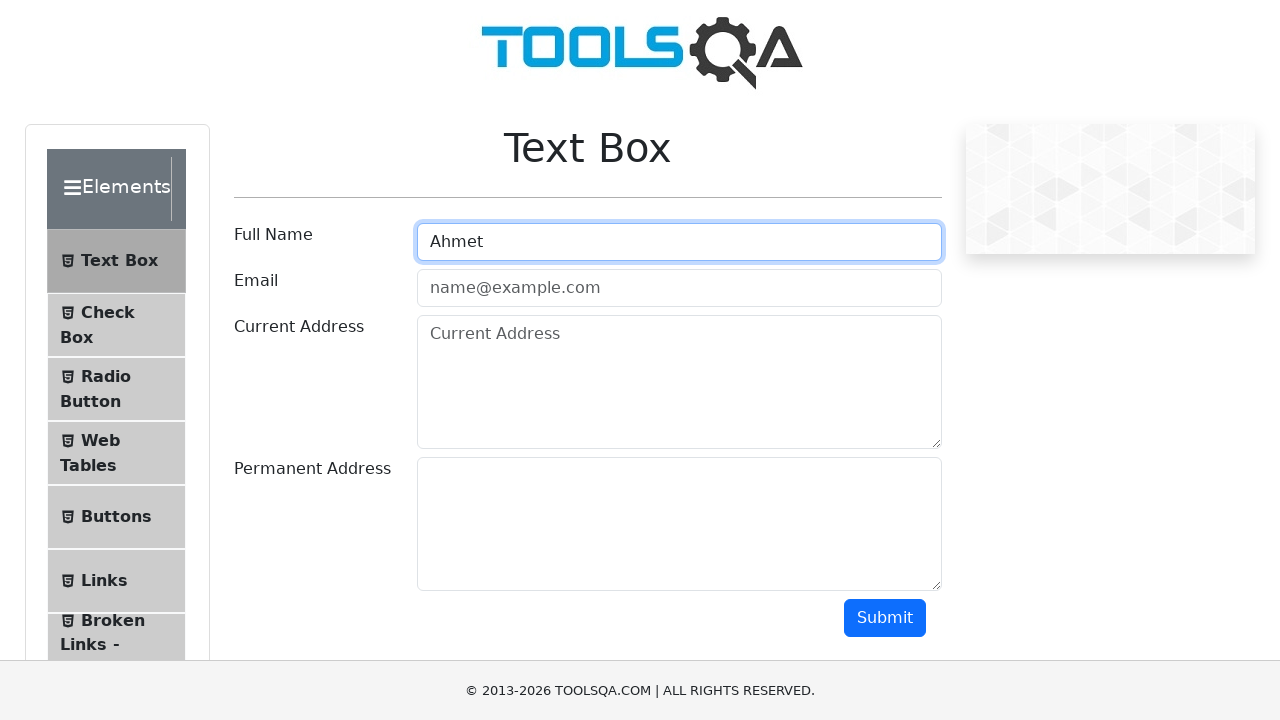

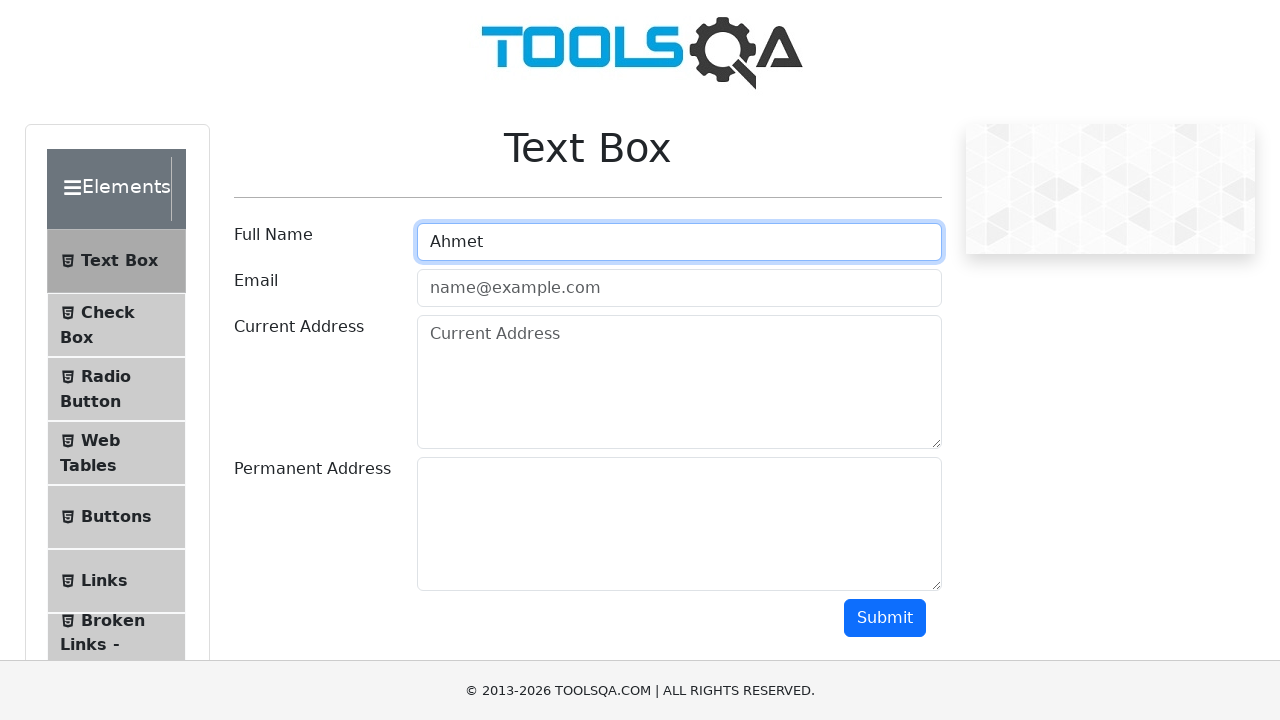